Tests drag and drop functionality on jQuery UI demo page by dragging an element and dropping it onto a target area within an iframe

Starting URL: https://jqueryui.com/droppable/

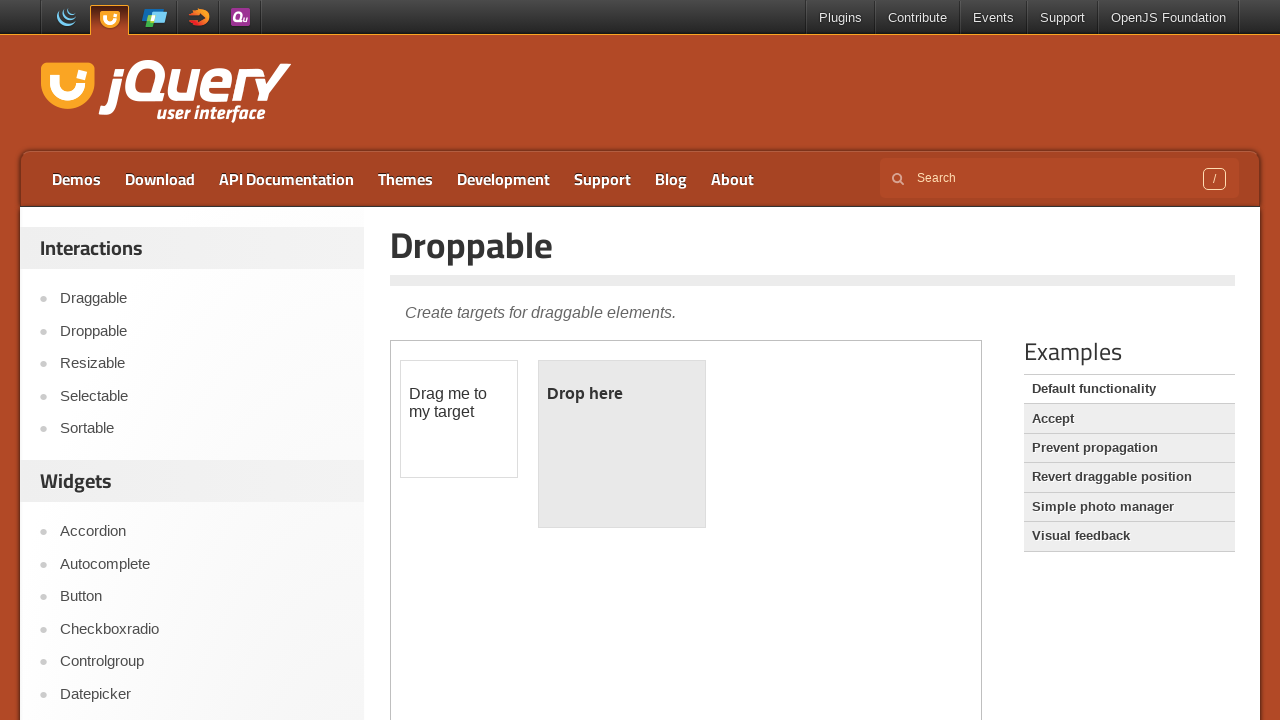

Clicked on the Droppable link at (813, 245) on text=Droppable
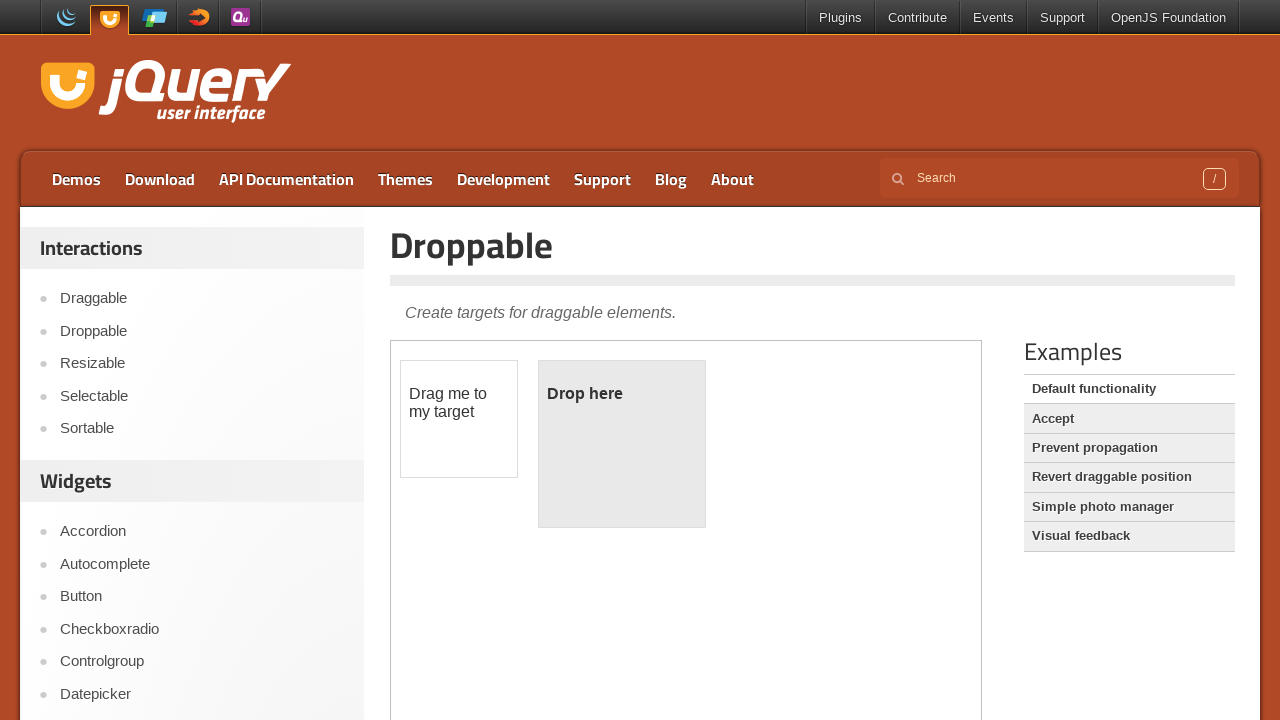

Located the iframe containing the drag and drop demo
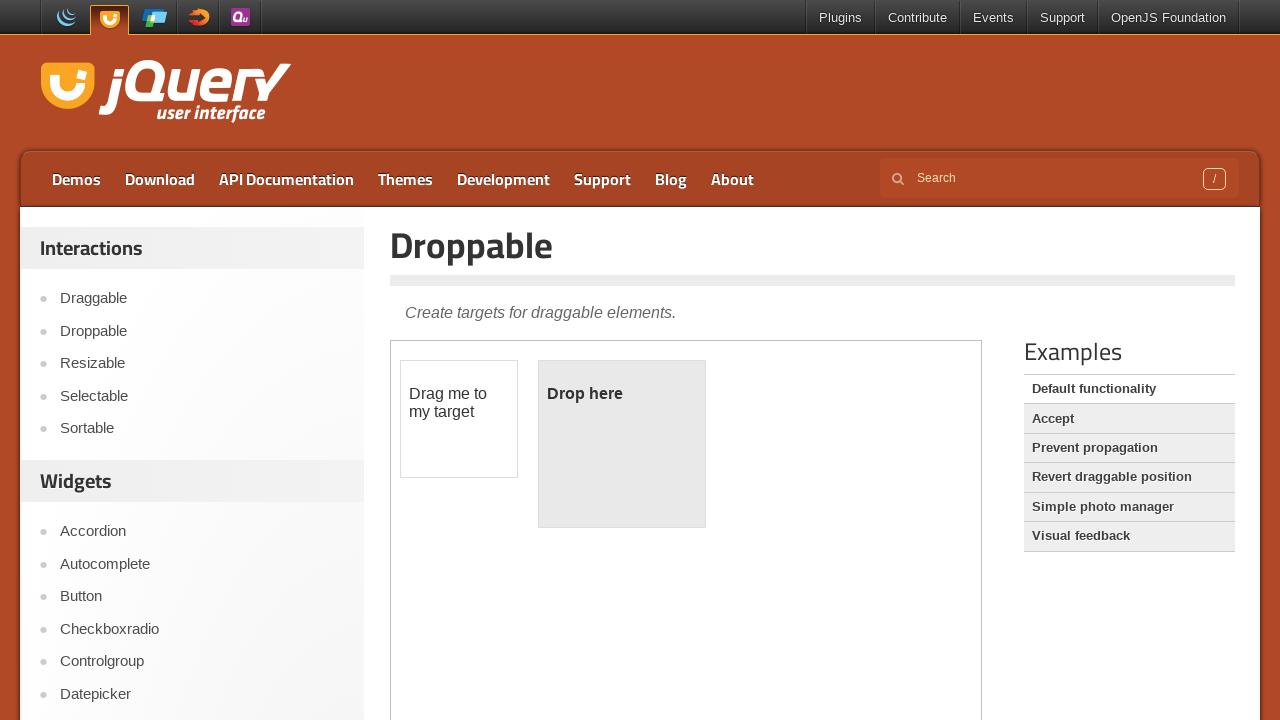

Located the draggable element
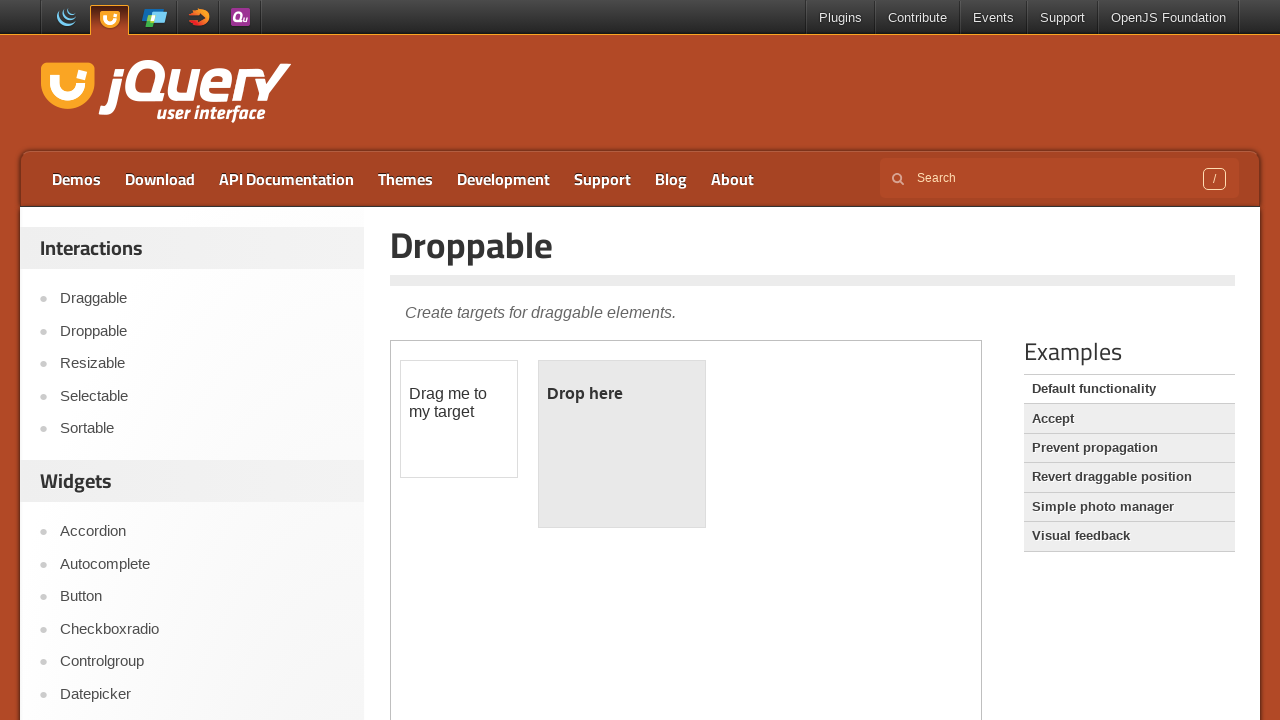

Located the droppable target area
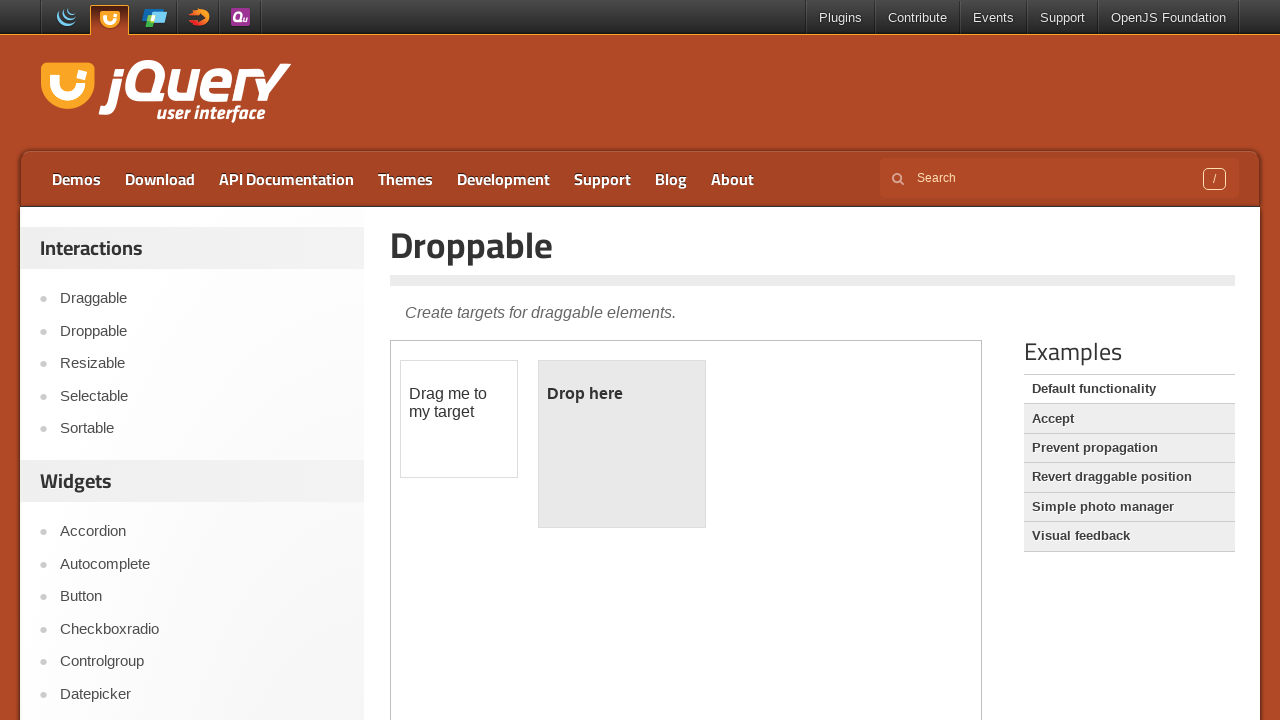

Performed drag and drop action - dragged element onto target area at (622, 444)
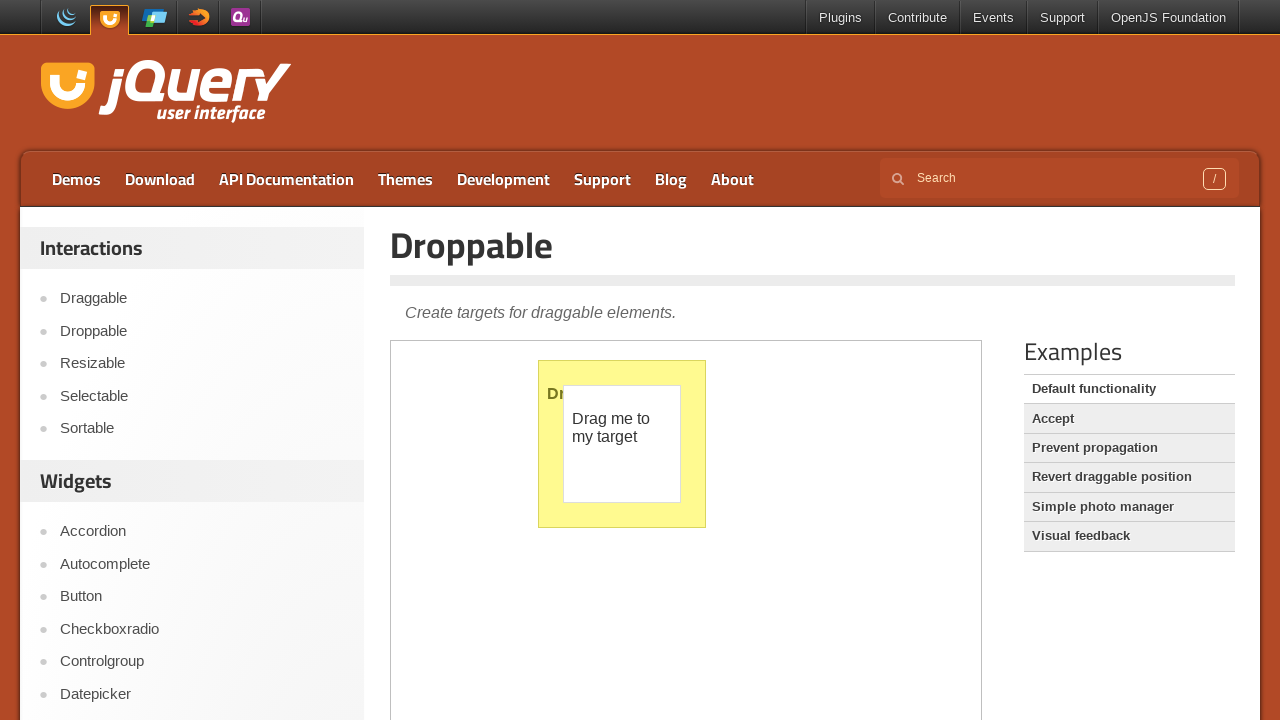

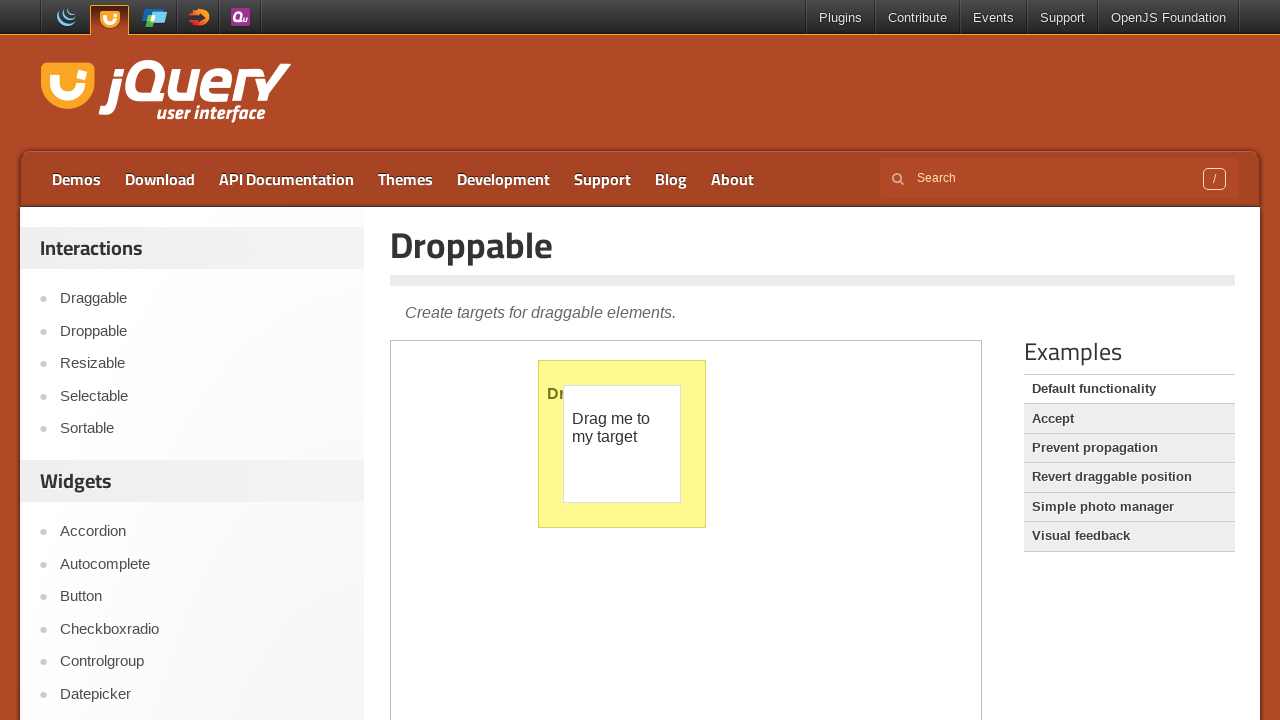